Clicks all buttons (excluding link-styled buttons) from right to left, handling alert dialogs

Starting URL: https://percebus.github.io/npm-web-sampler/

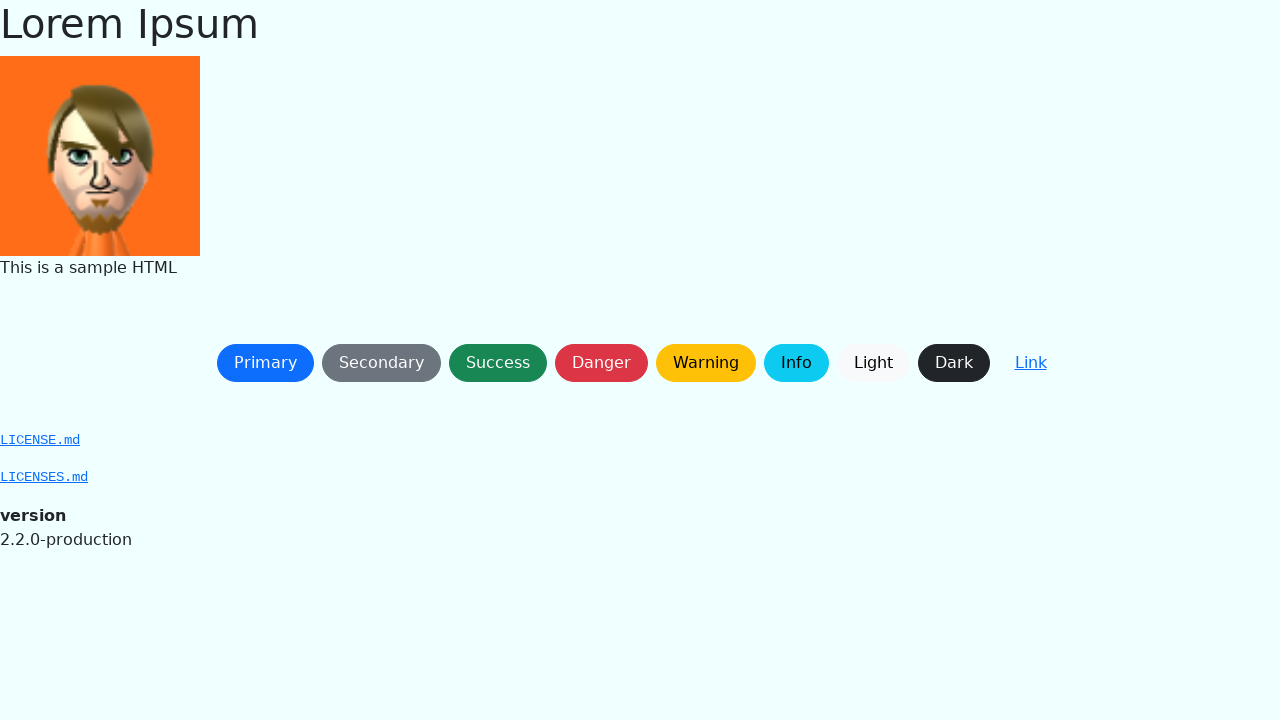

Waited for page to reach networkidle state
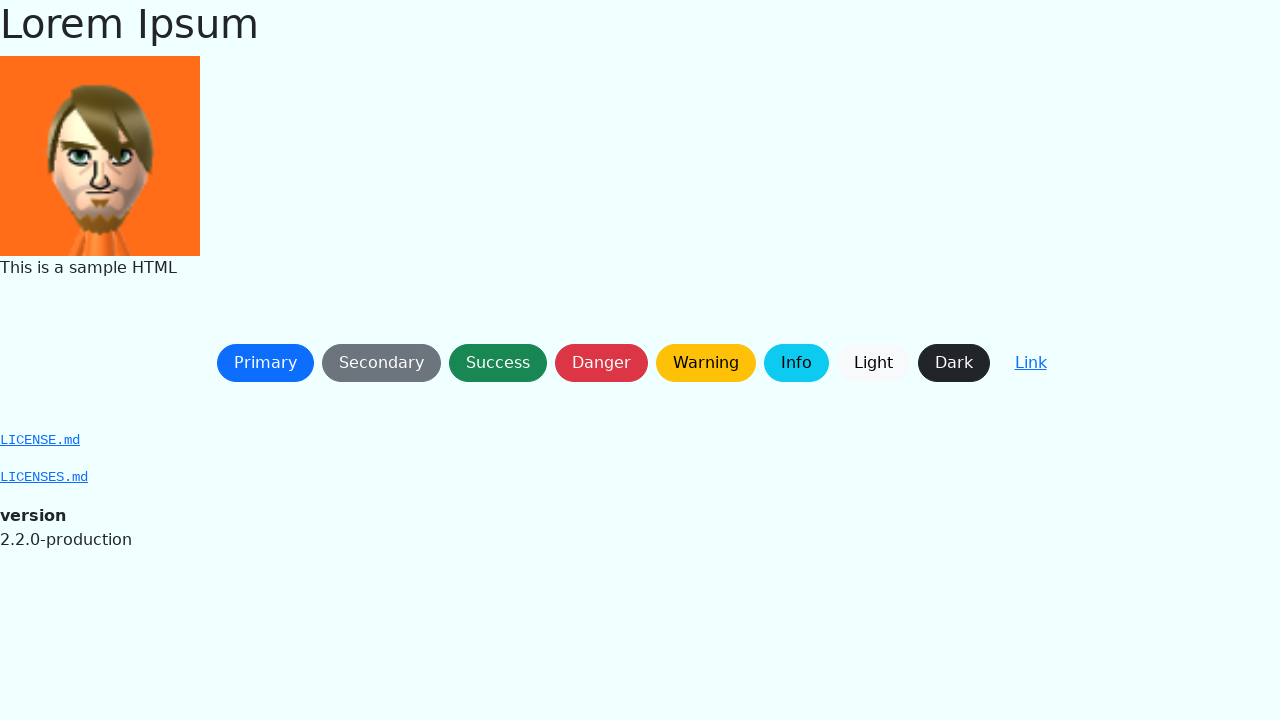

Set up dialog handler to auto-accept alerts
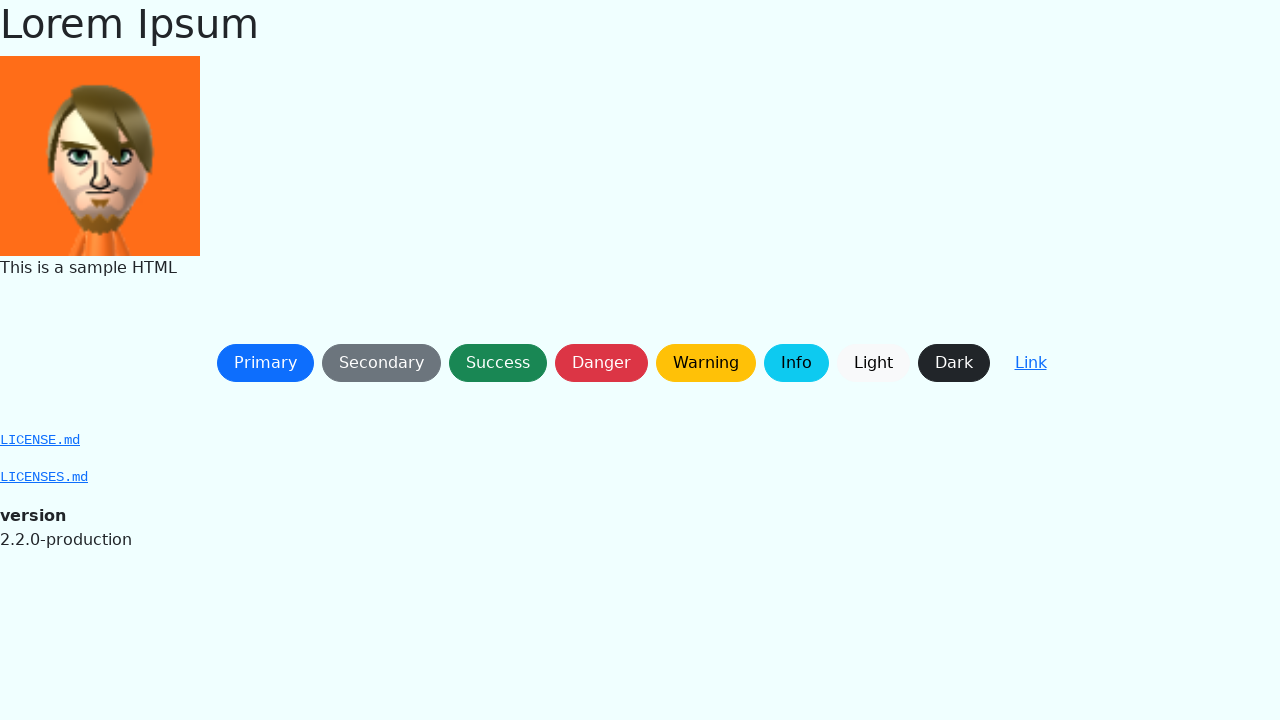

Waited for non-link buttons to be present
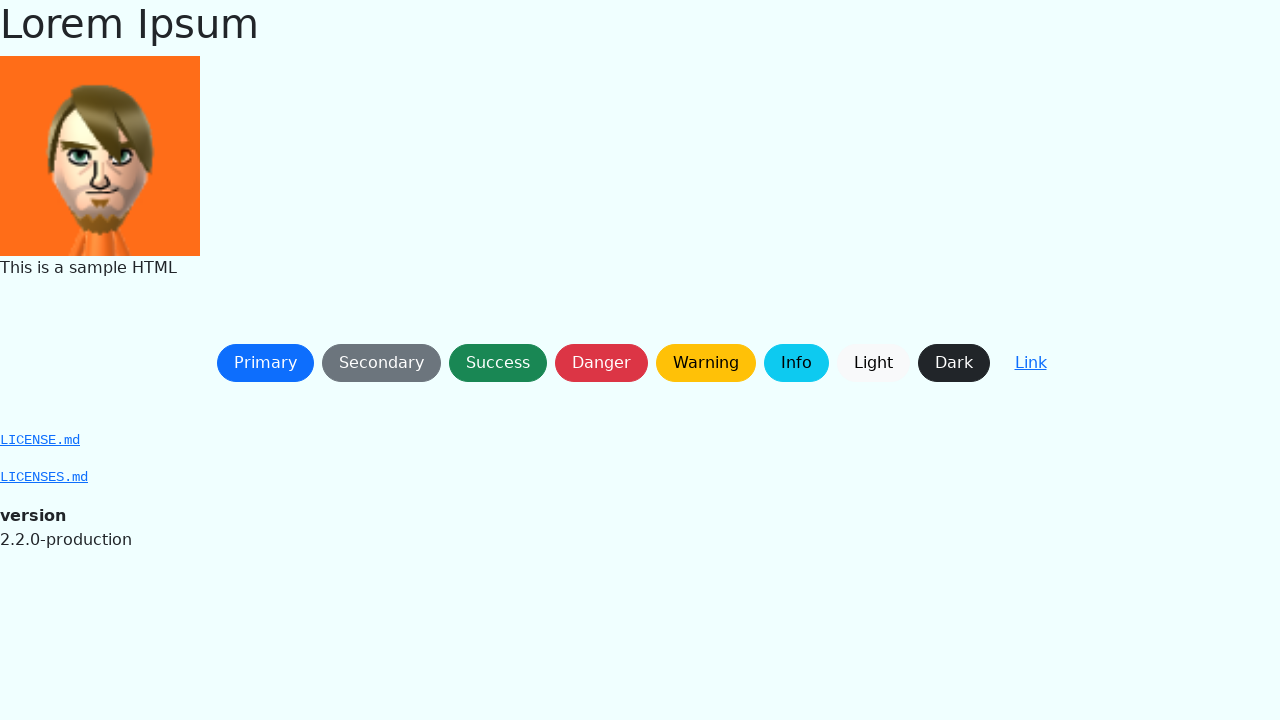

Retrieved all non-link buttons (8 found)
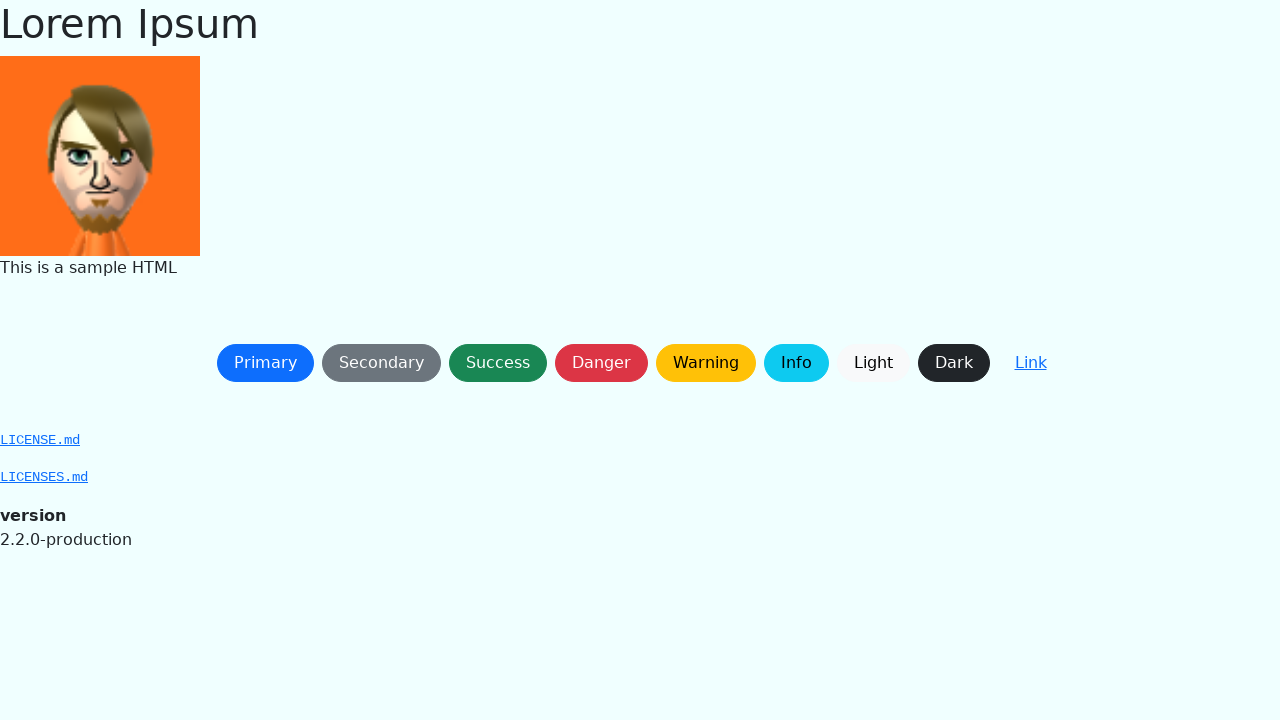

Button at index 7 is visible
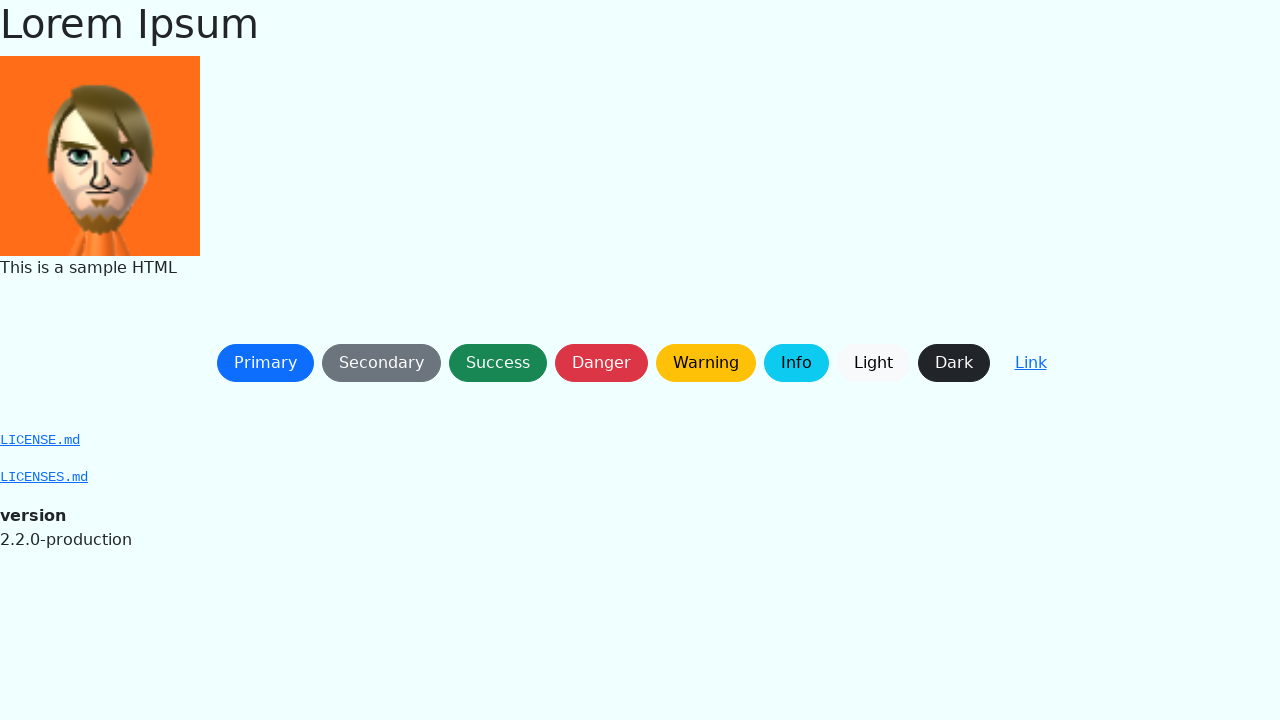

Clicked button at index 7 (right to left order) at (954, 363) on button:not(.btn-link) >> nth=7
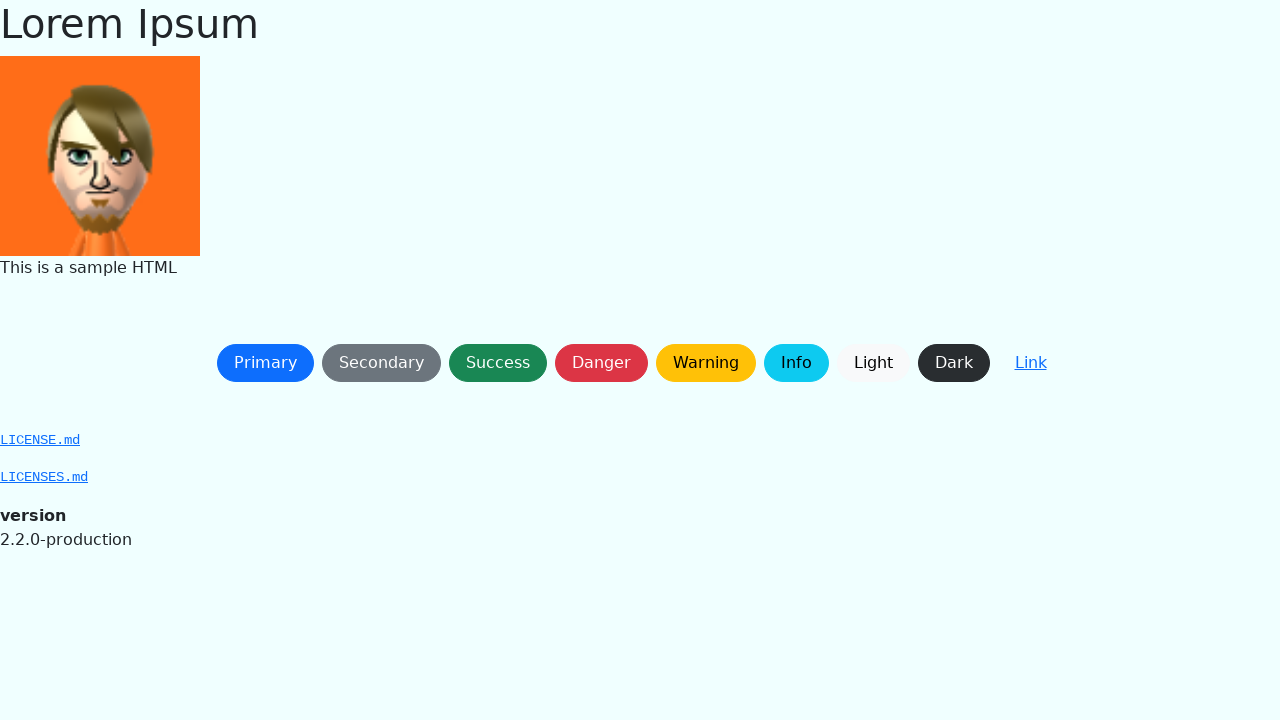

Waited 300ms before clicking next button
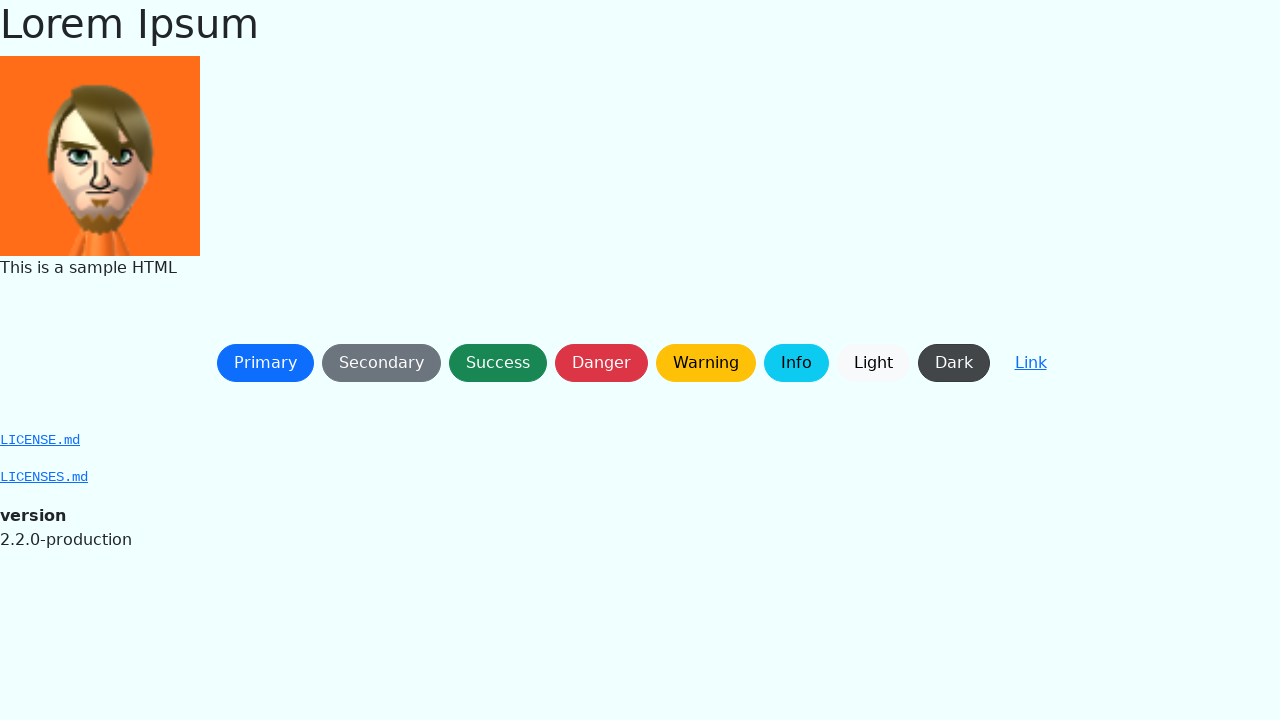

Button at index 6 is visible
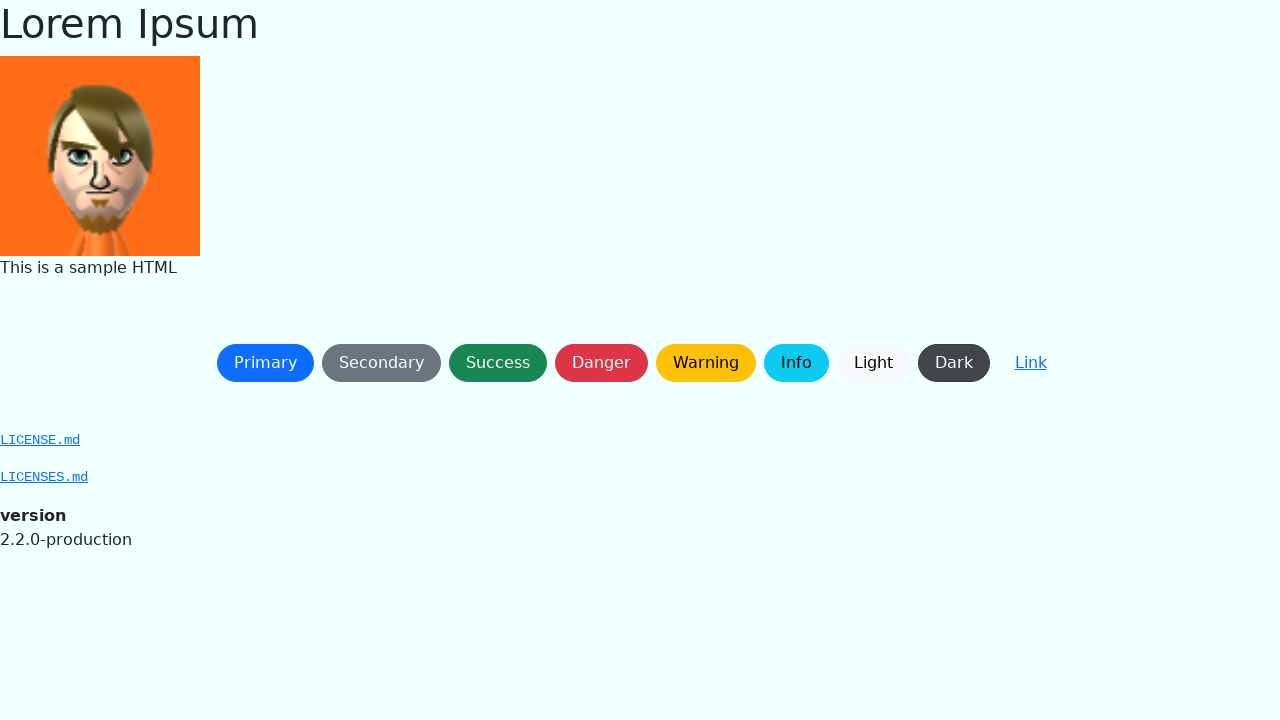

Clicked button at index 6 (right to left order) at (873, 363) on button:not(.btn-link) >> nth=6
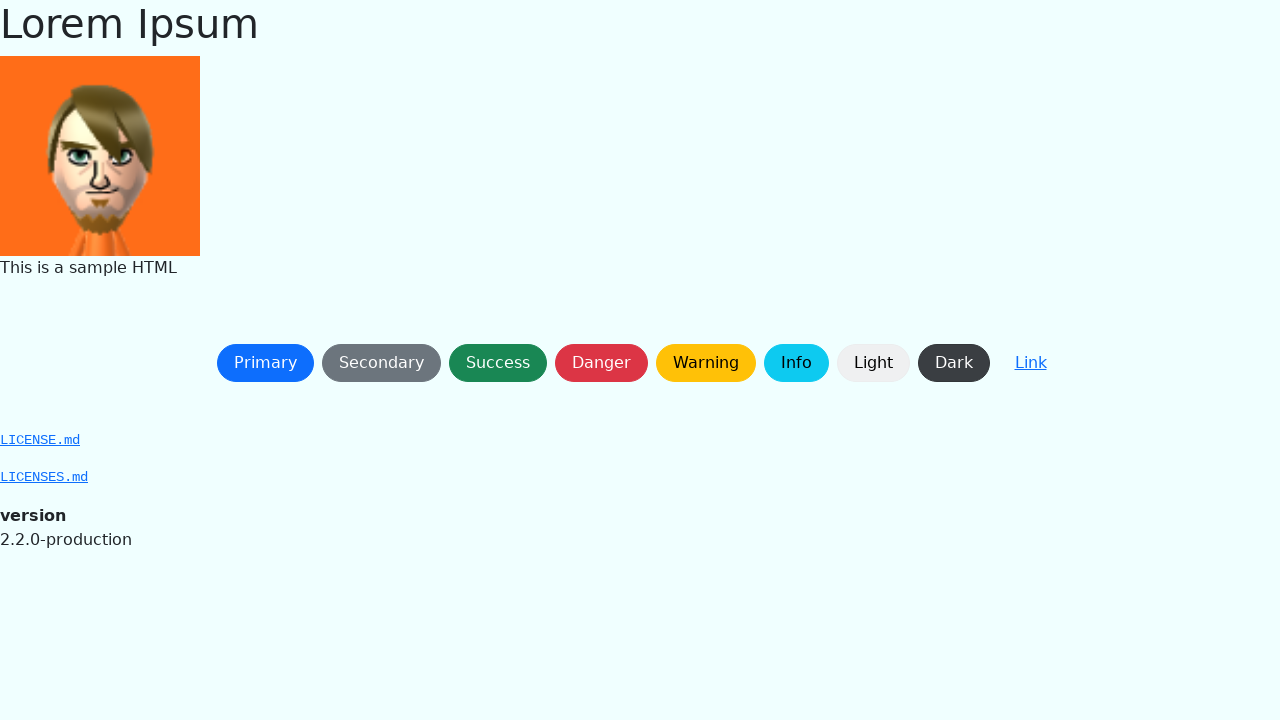

Waited 300ms before clicking next button
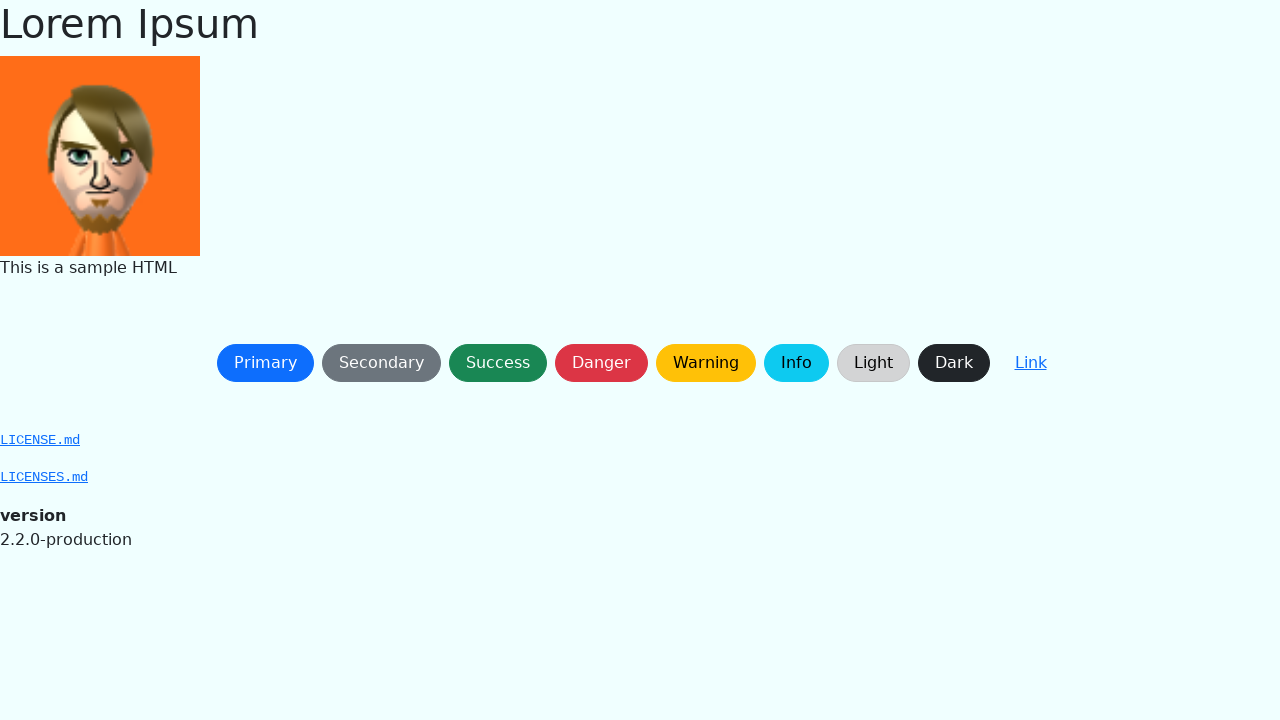

Button at index 5 is visible
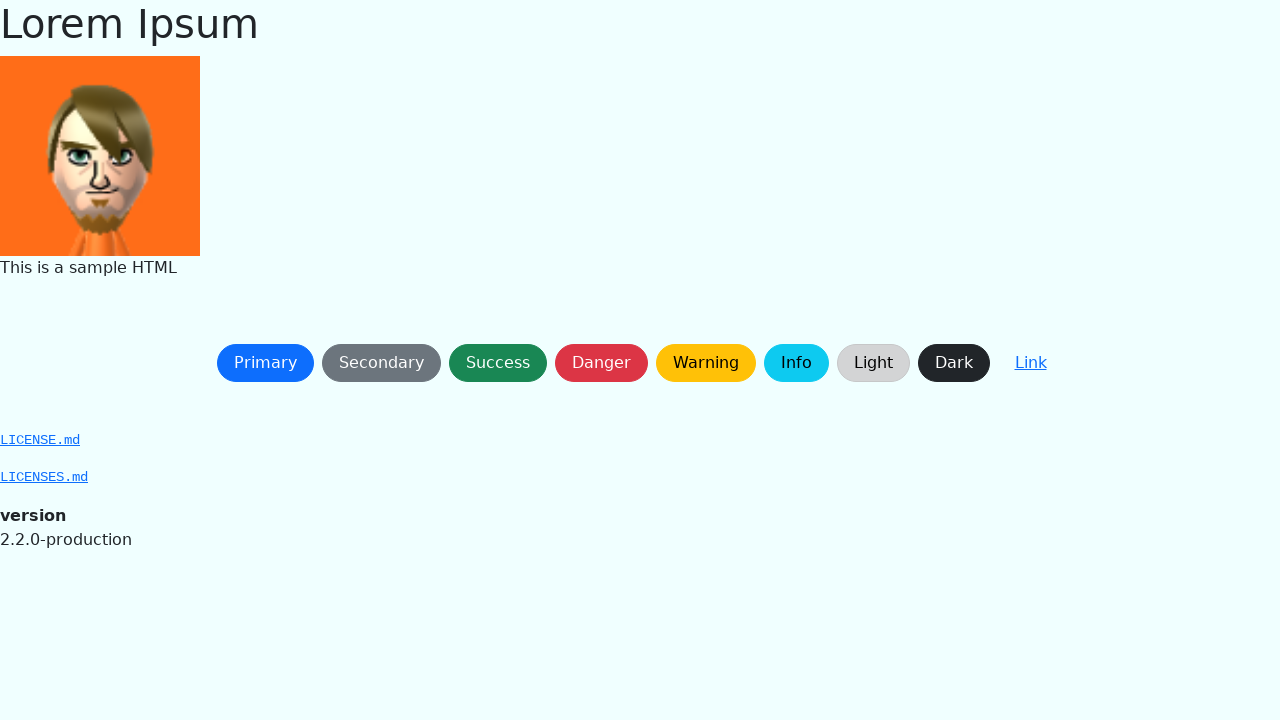

Clicked button at index 5 (right to left order) at (796, 363) on button:not(.btn-link) >> nth=5
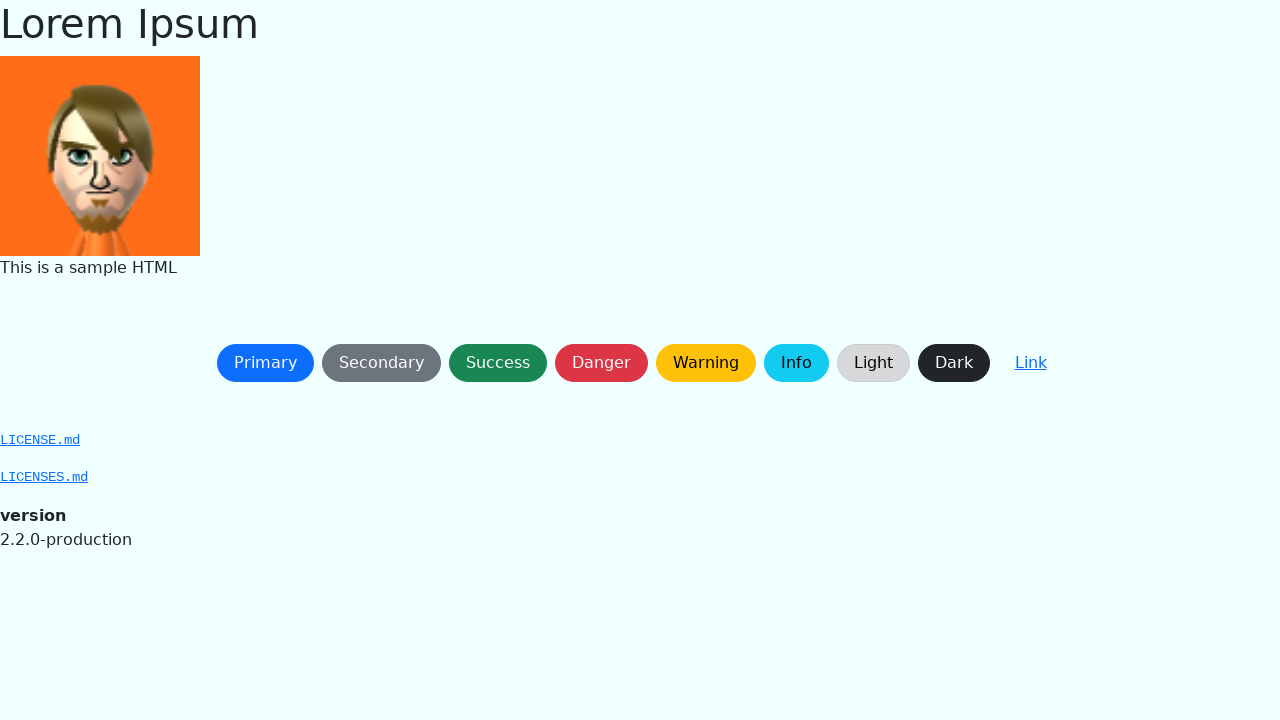

Waited 300ms before clicking next button
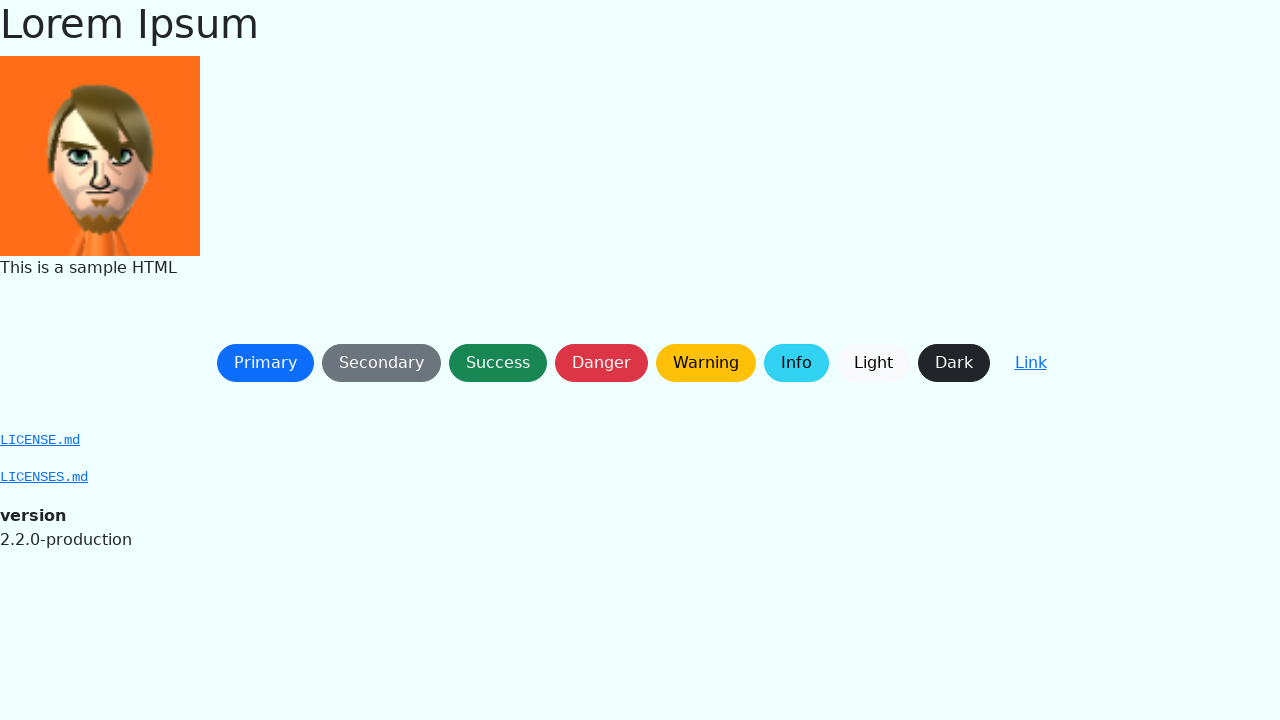

Button at index 4 is visible
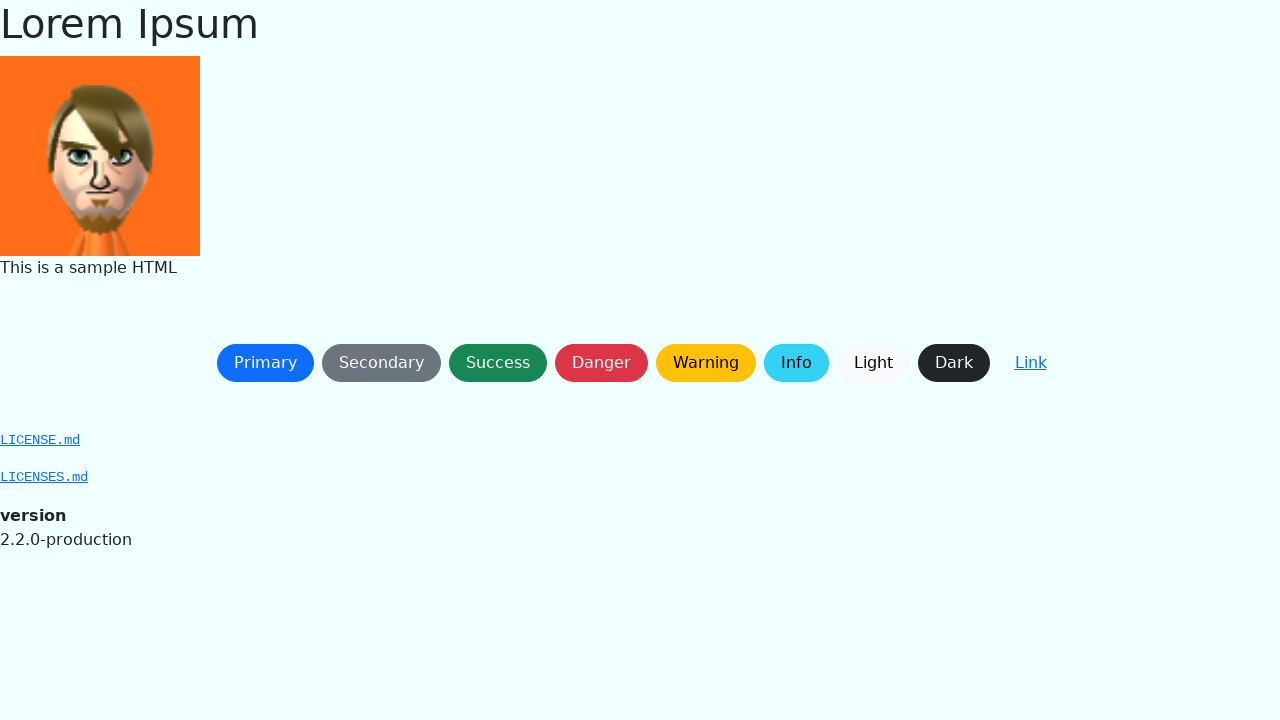

Clicked button at index 4 (right to left order) at (706, 363) on button:not(.btn-link) >> nth=4
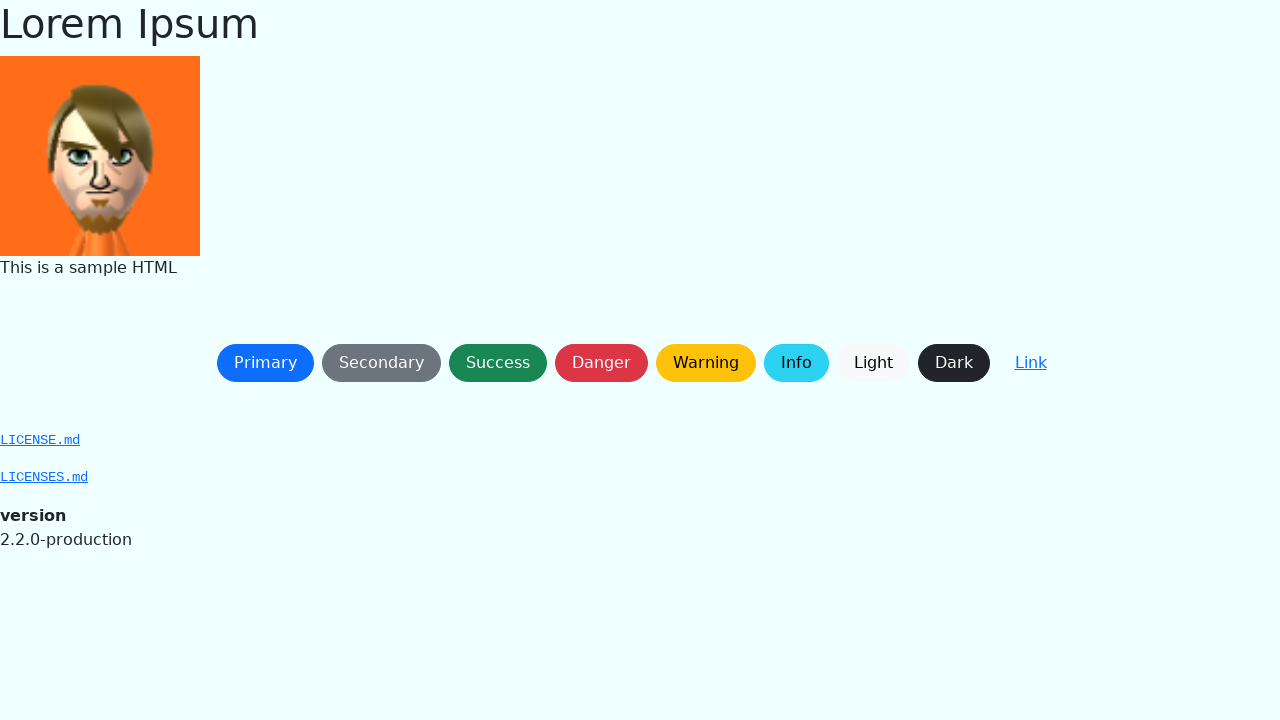

Waited 300ms before clicking next button
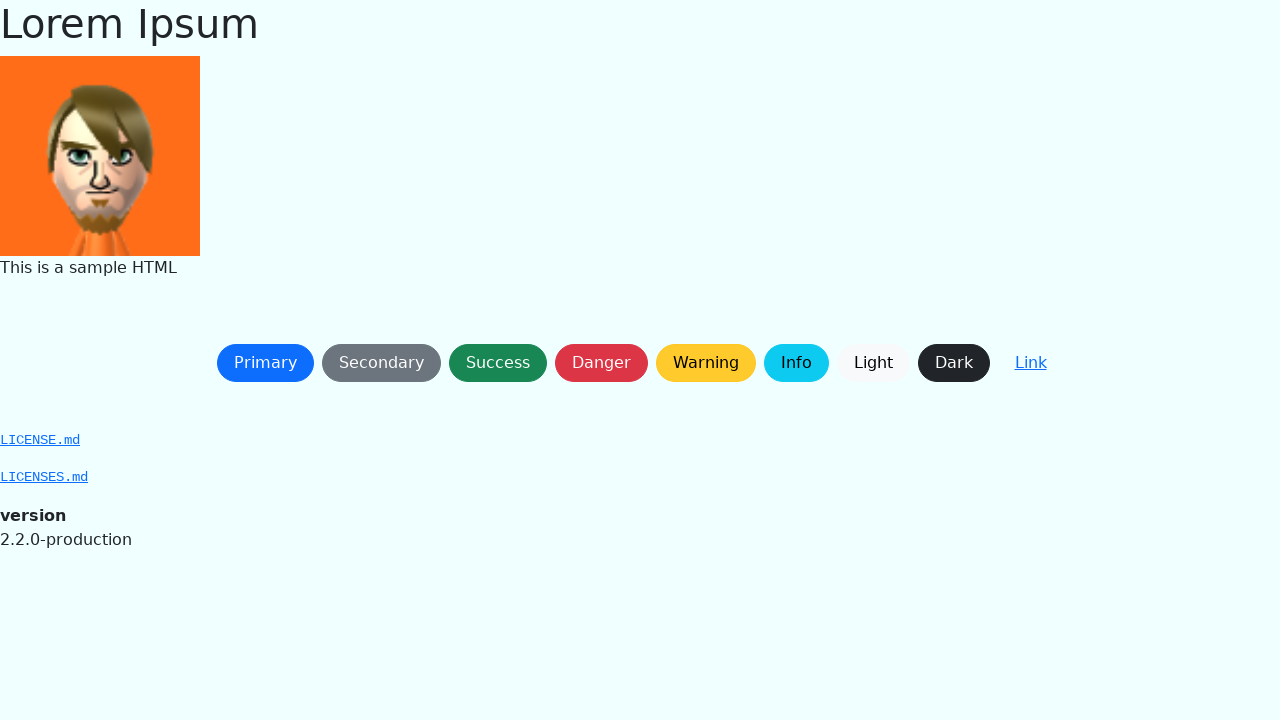

Button at index 3 is visible
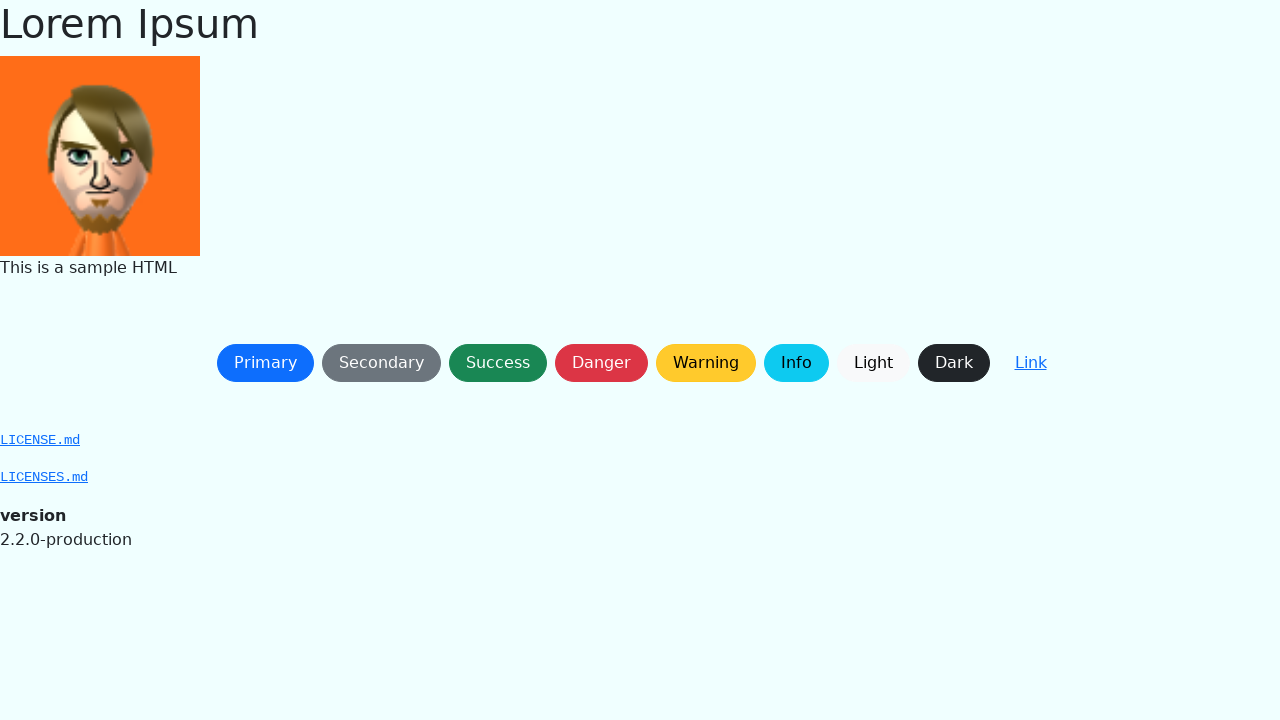

Clicked button at index 3 (right to left order) at (601, 363) on button:not(.btn-link) >> nth=3
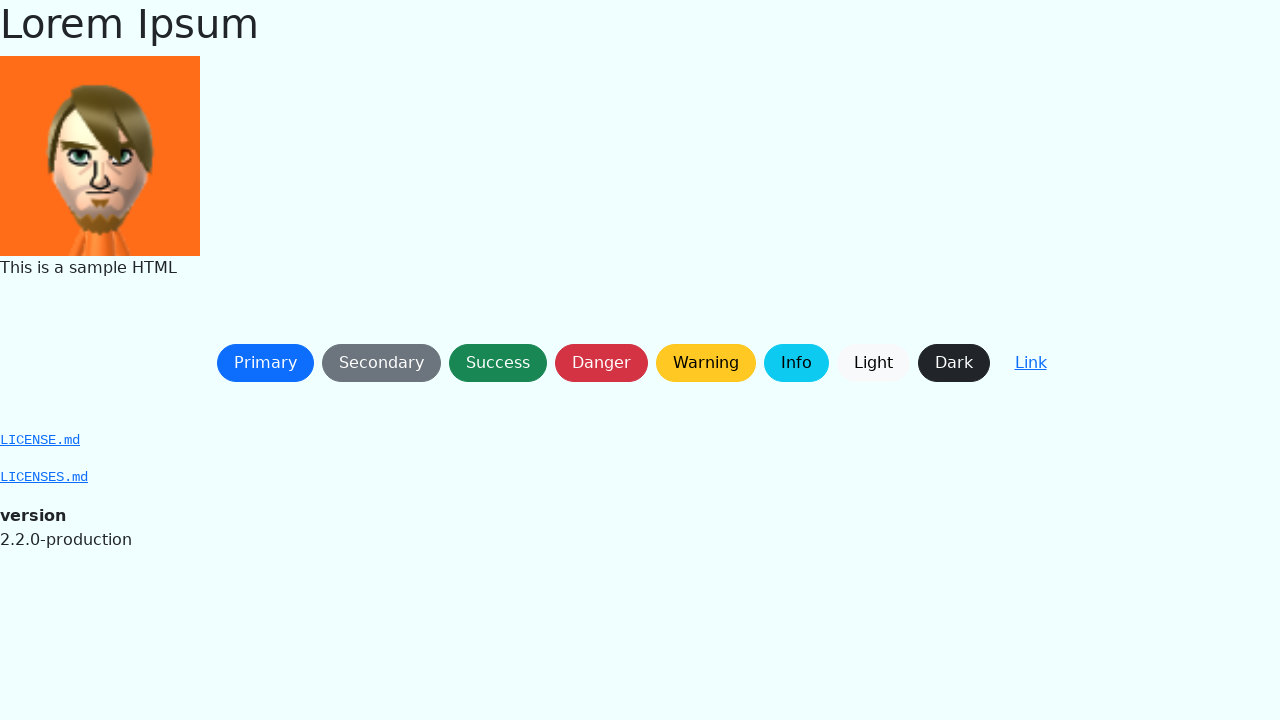

Waited 300ms before clicking next button
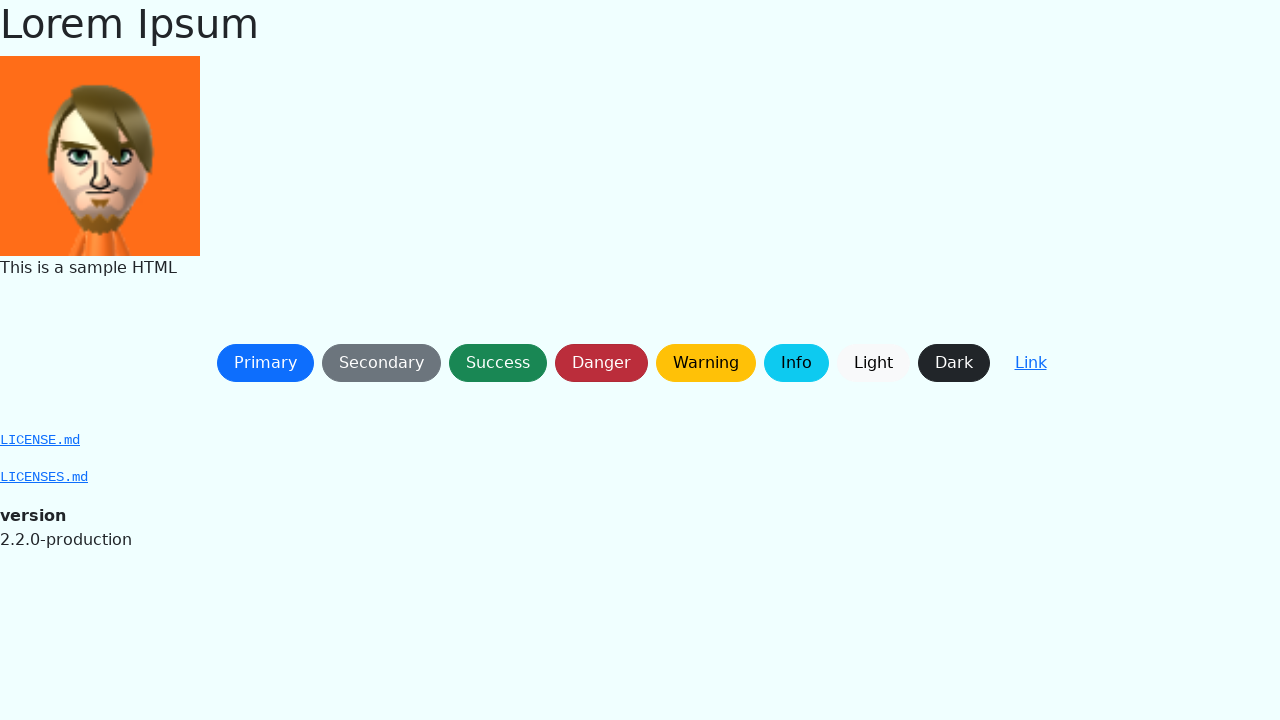

Button at index 2 is visible
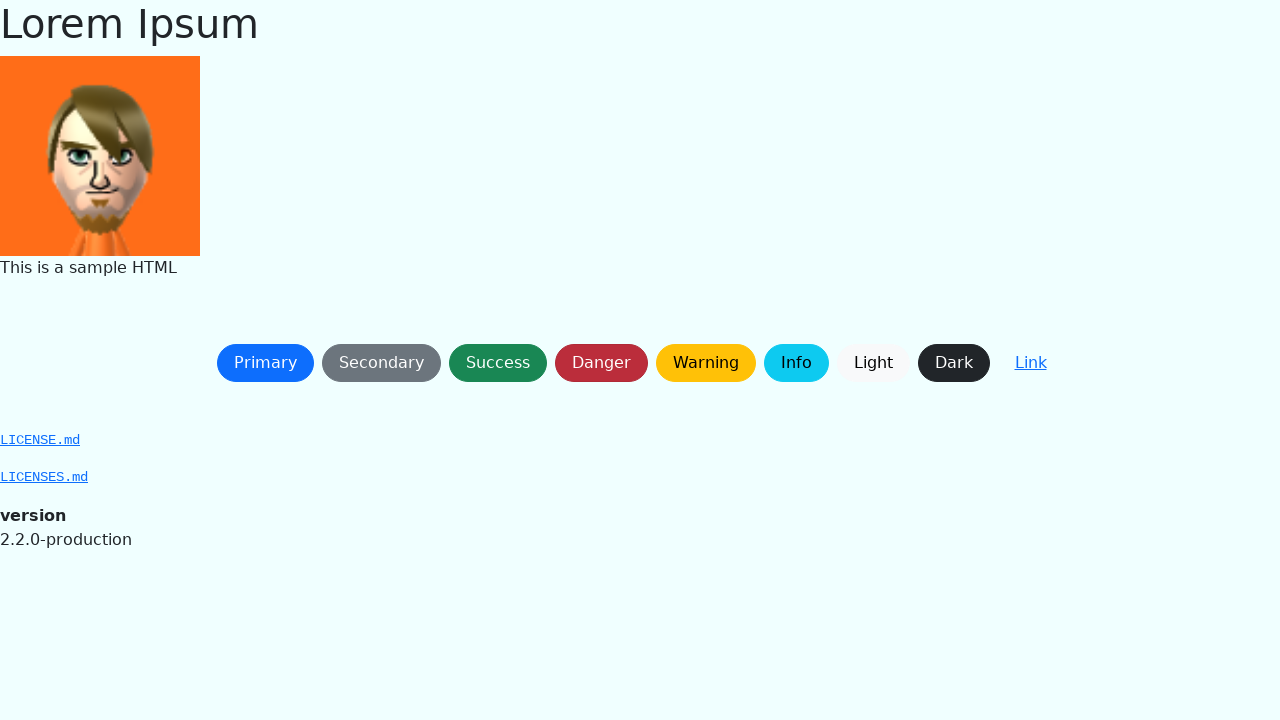

Clicked button at index 2 (right to left order) at (498, 363) on button:not(.btn-link) >> nth=2
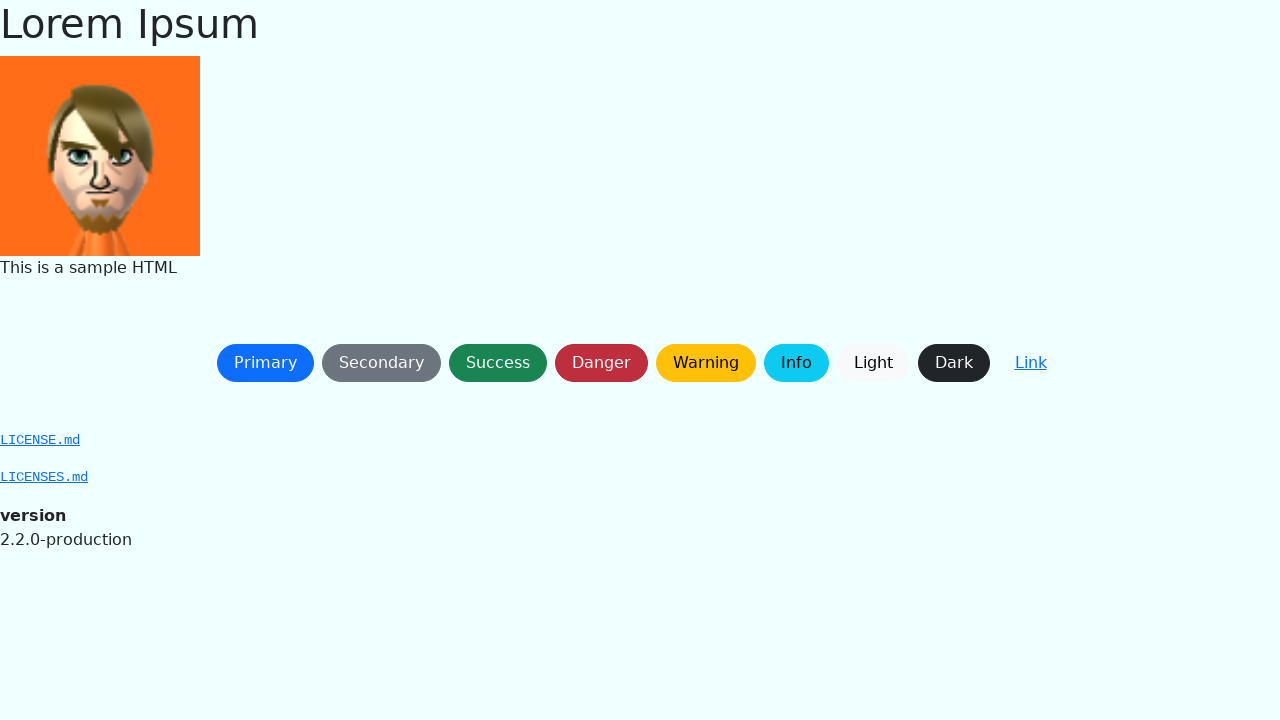

Waited 300ms before clicking next button
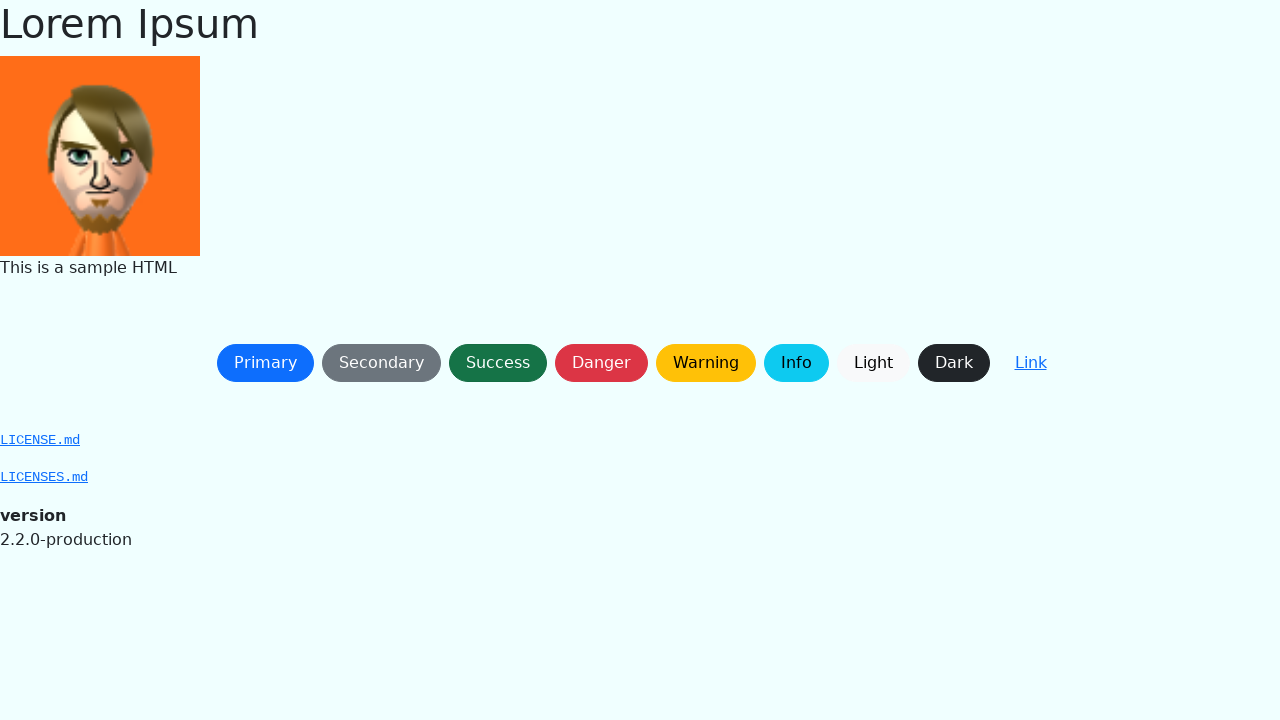

Button at index 1 is visible
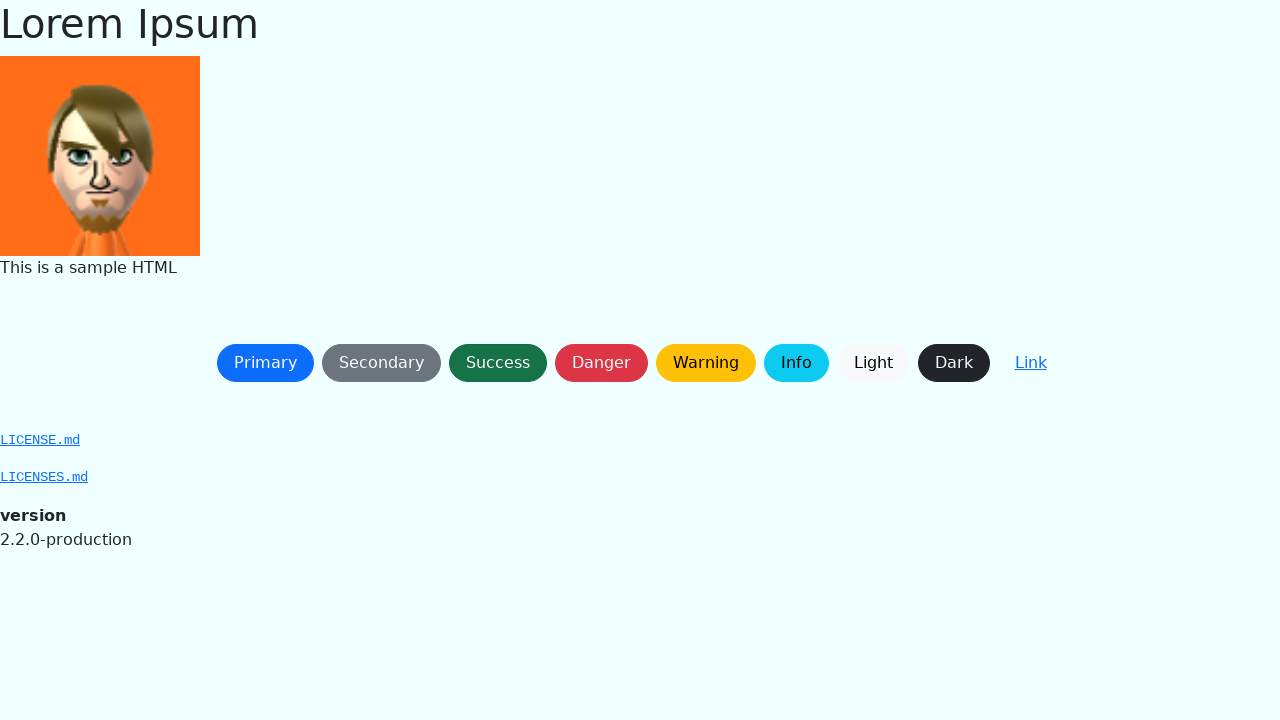

Clicked button at index 1 (right to left order) at (381, 363) on button:not(.btn-link) >> nth=1
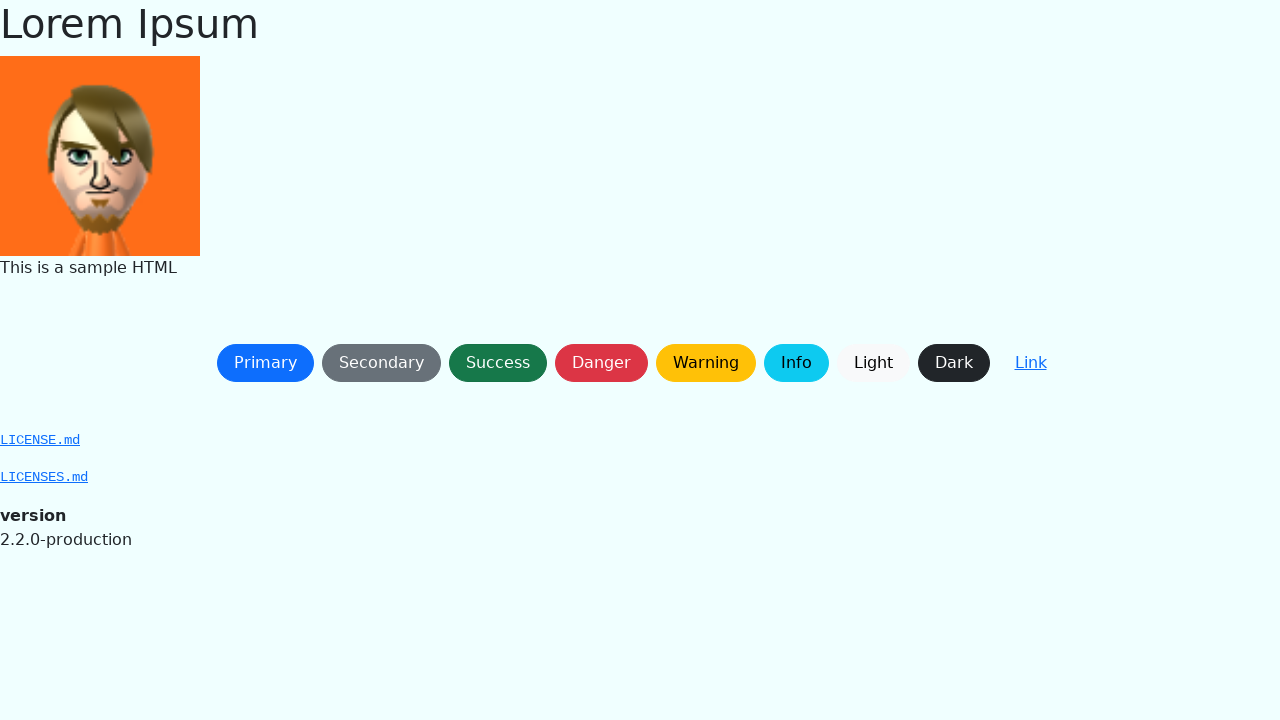

Waited 300ms before clicking next button
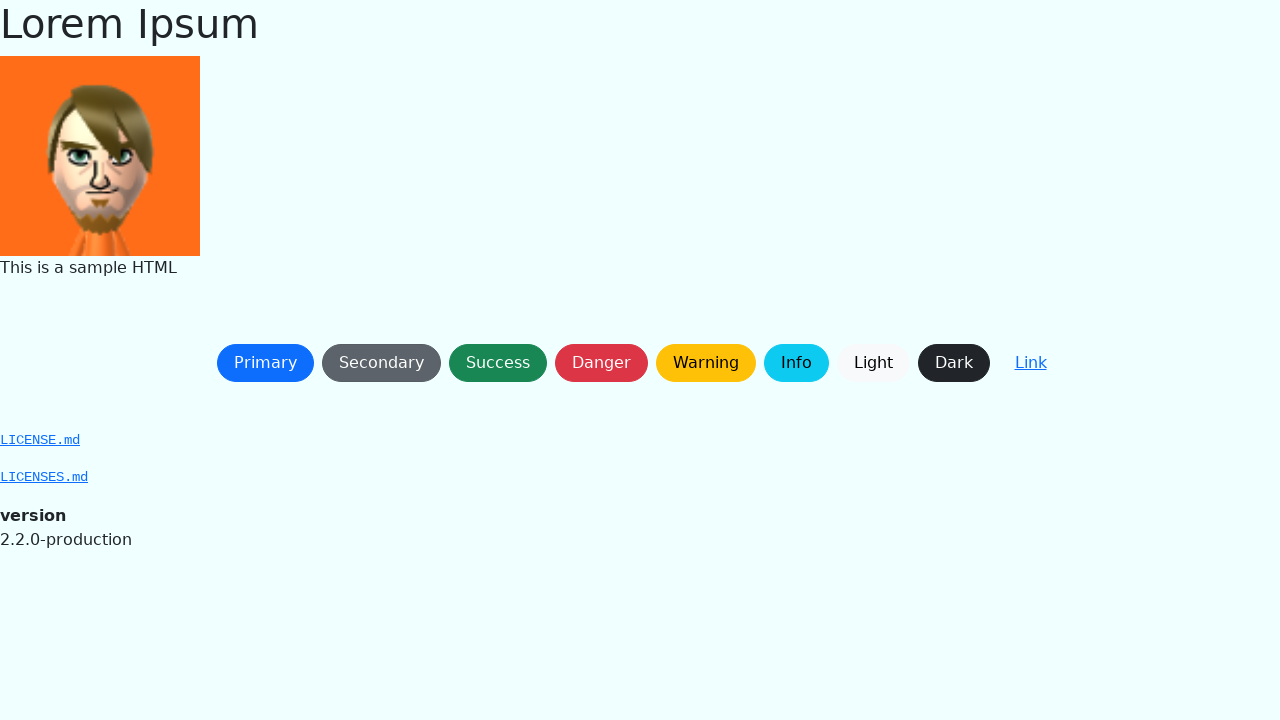

Button at index 0 is visible
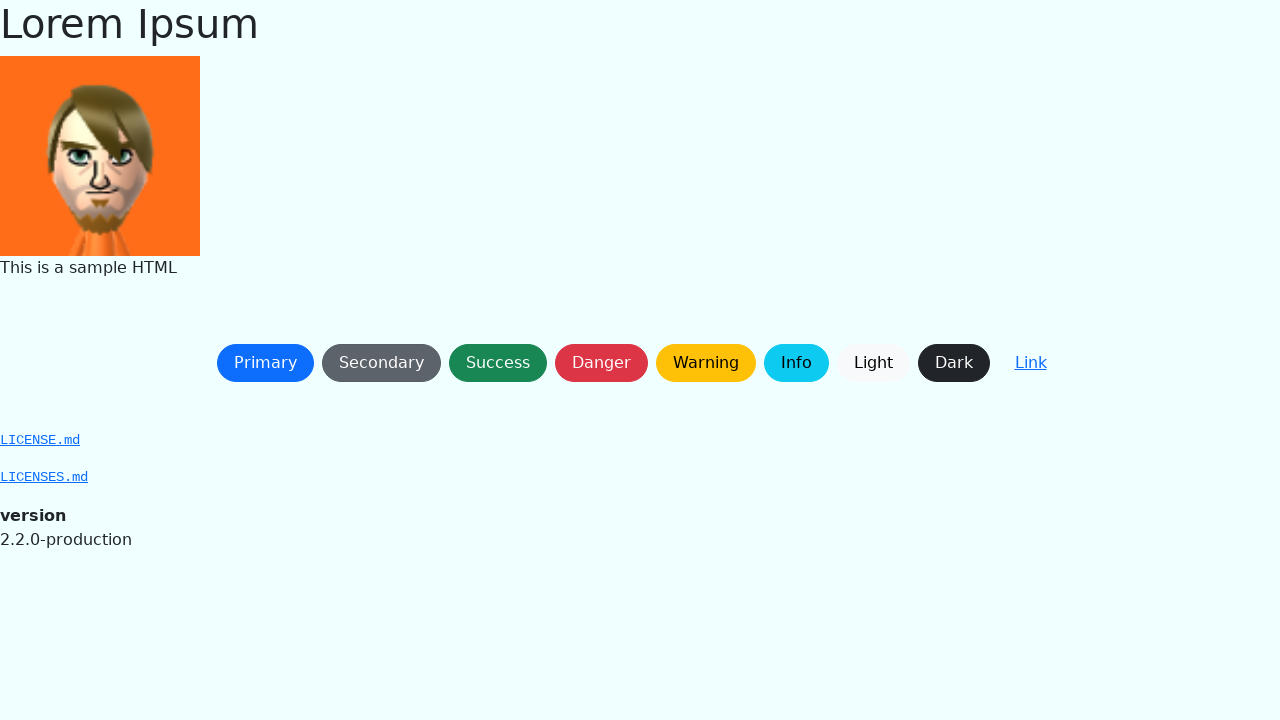

Clicked button at index 0 (right to left order) at (265, 363) on button:not(.btn-link) >> nth=0
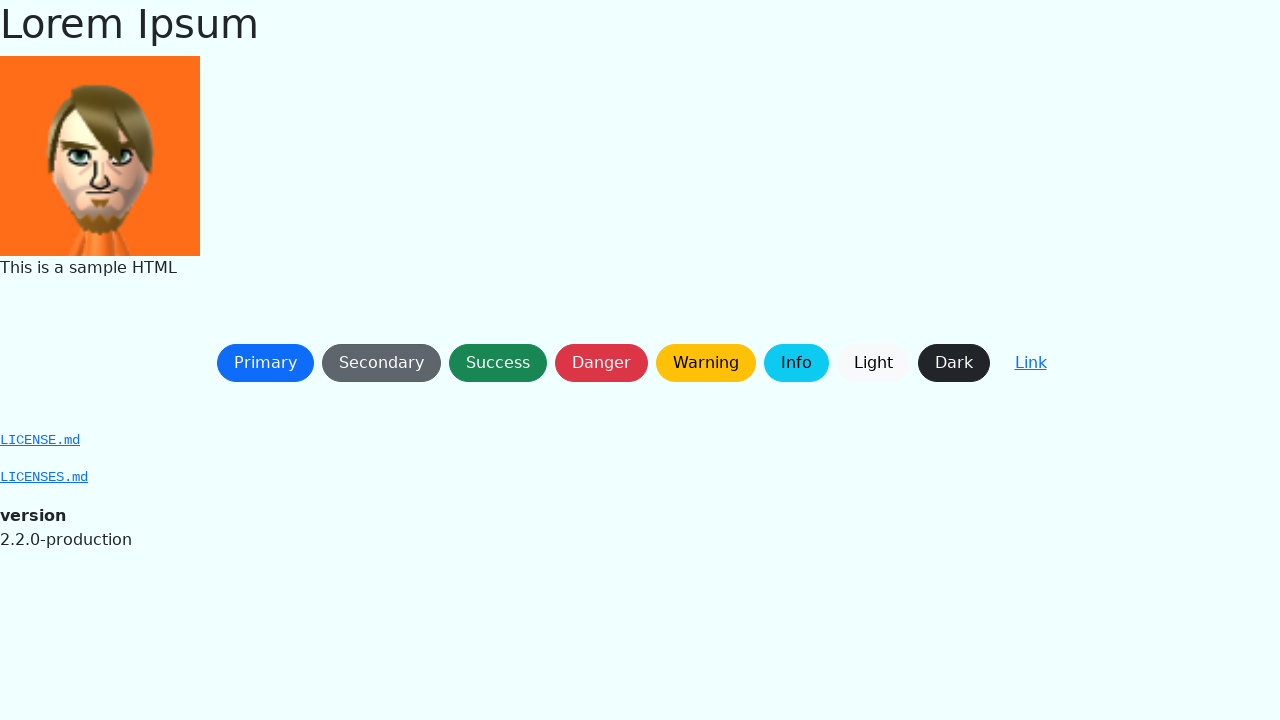

Waited 300ms before clicking next button
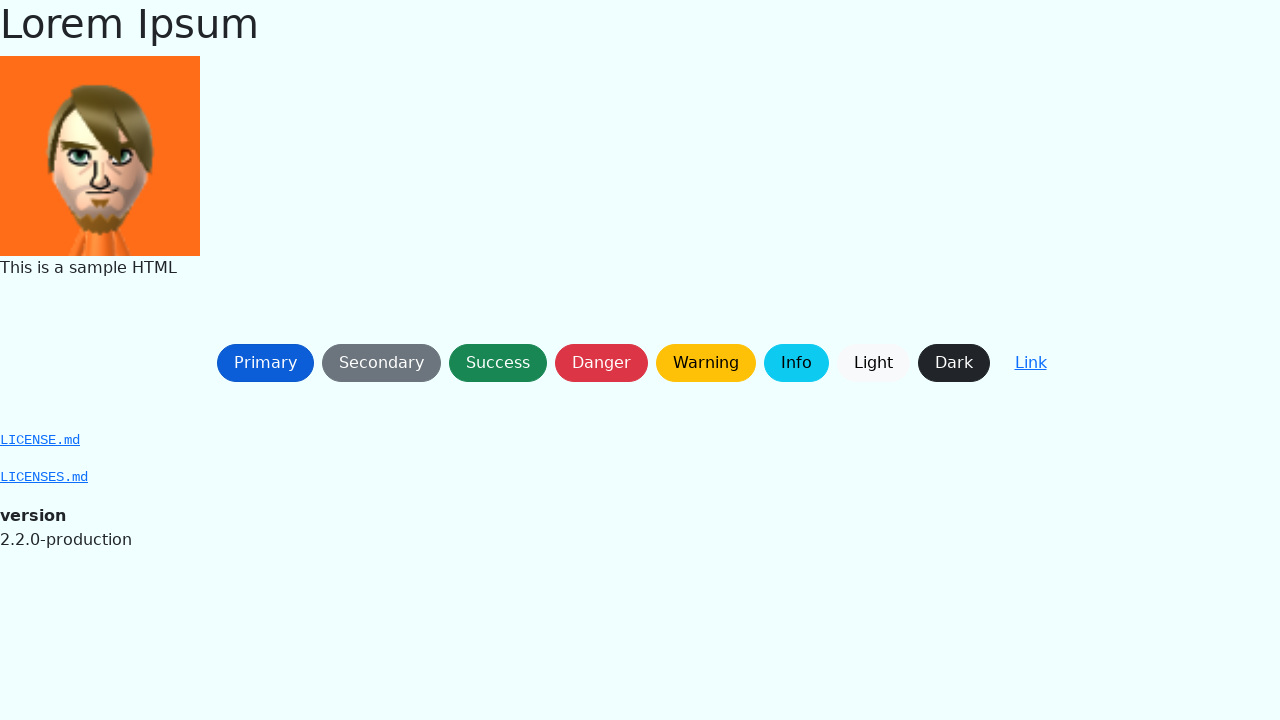

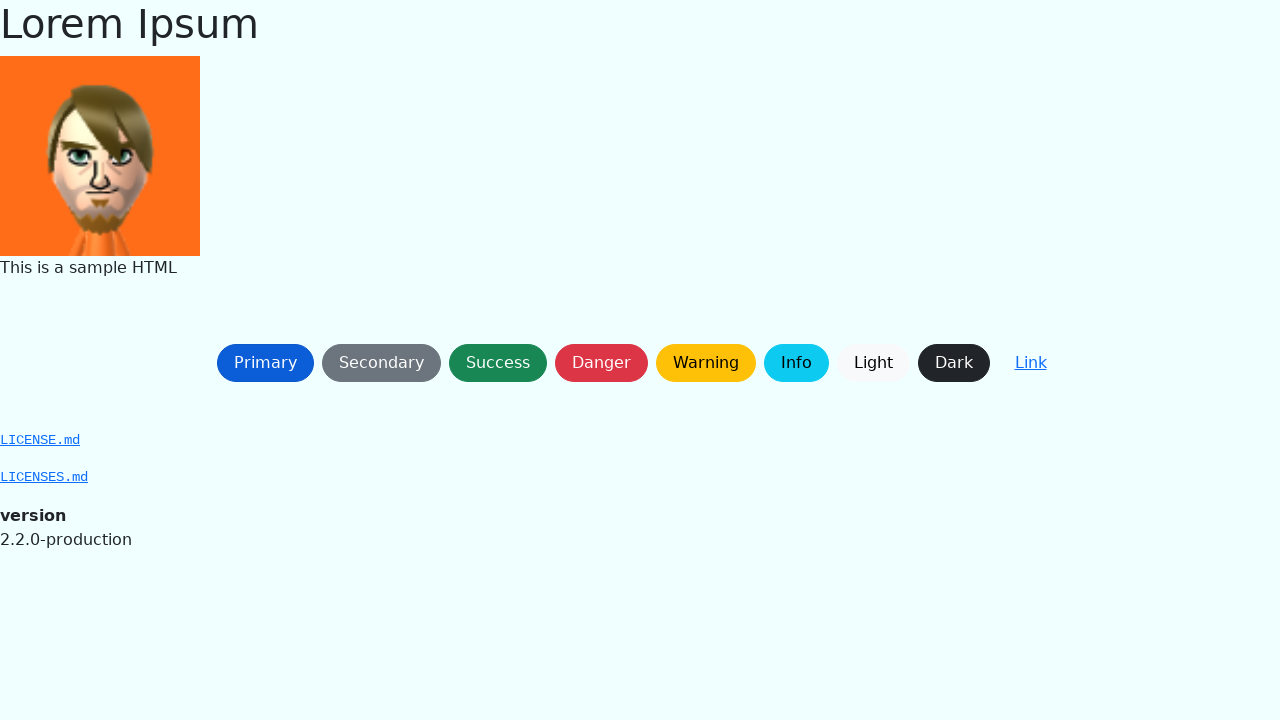